Tests search functionality by clicking the search button, entering a search query, and submitting the search form.

Starting URL: https://en.ehu.lt/

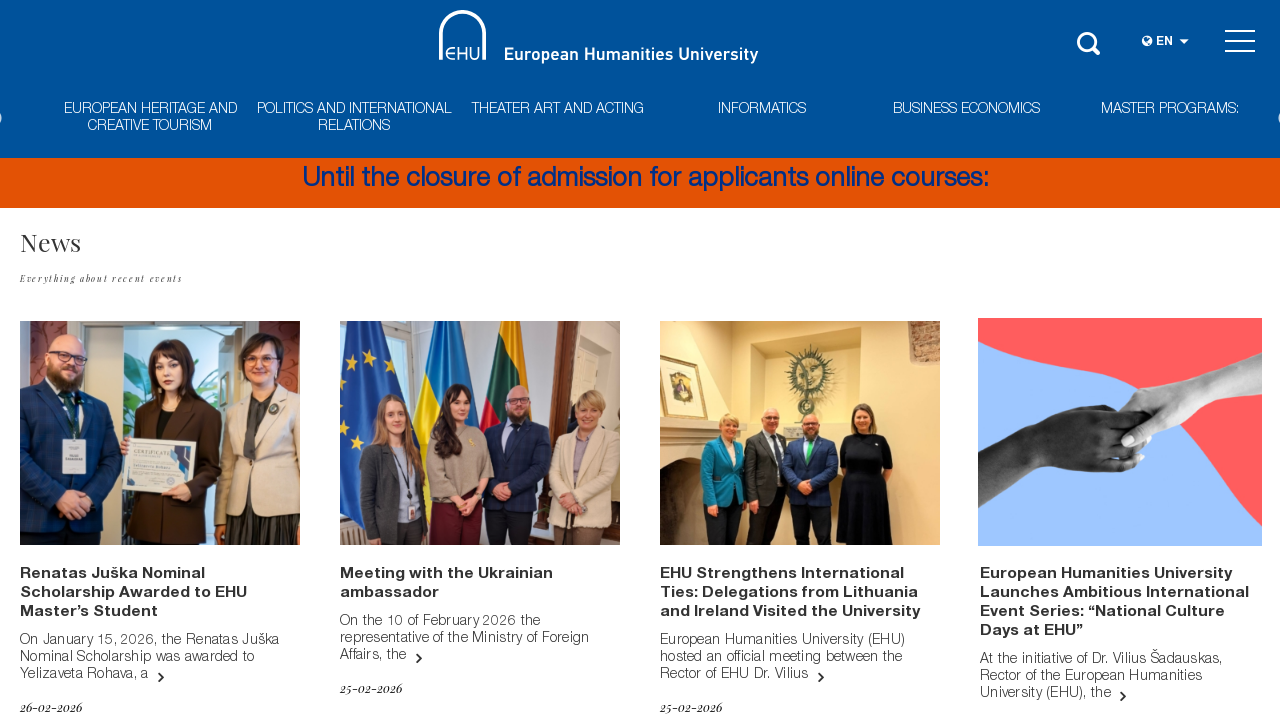

Clicked search button to open search bar at (1090, 40) on xpath=//*[@id='masthead']/div[1]/div/div[4]/div
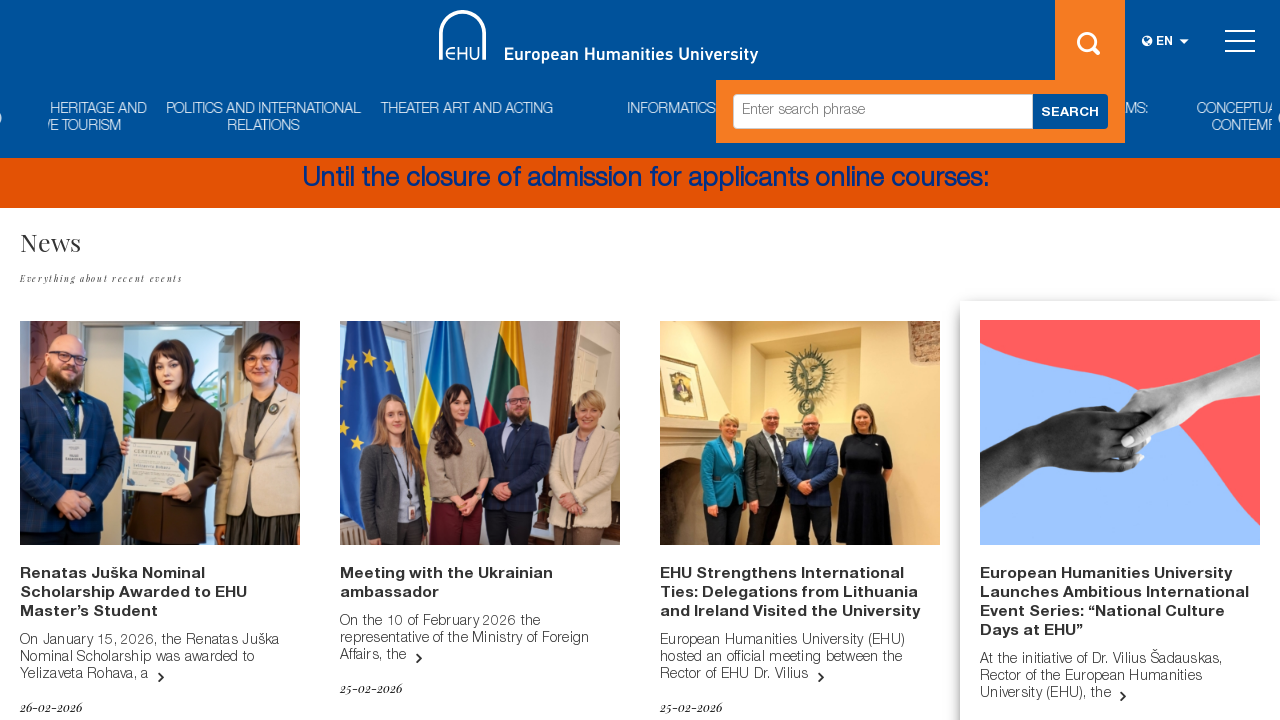

Filled search field with 'study programs' on //*[@id='masthead']/div[1]/div/div[4]/div/form/div/input
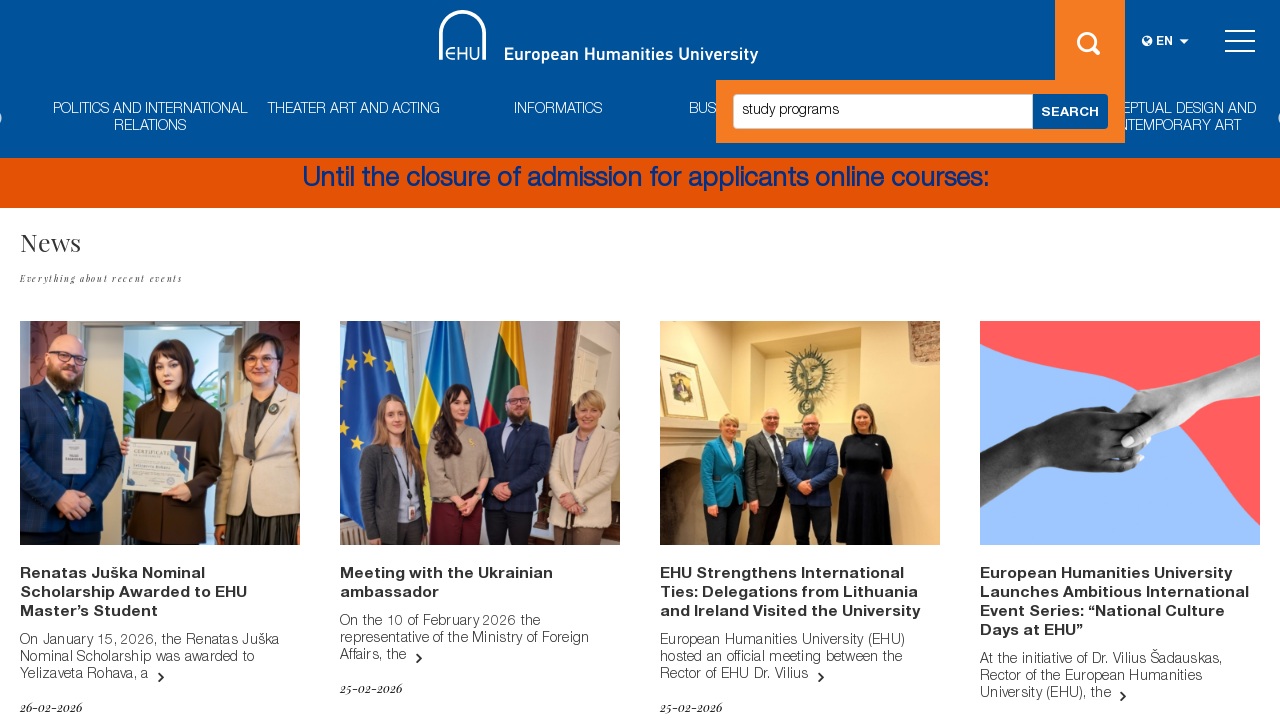

Pressed Enter to submit search form on //*[@id='masthead']/div[1]/div/div[4]/div/form/div/input
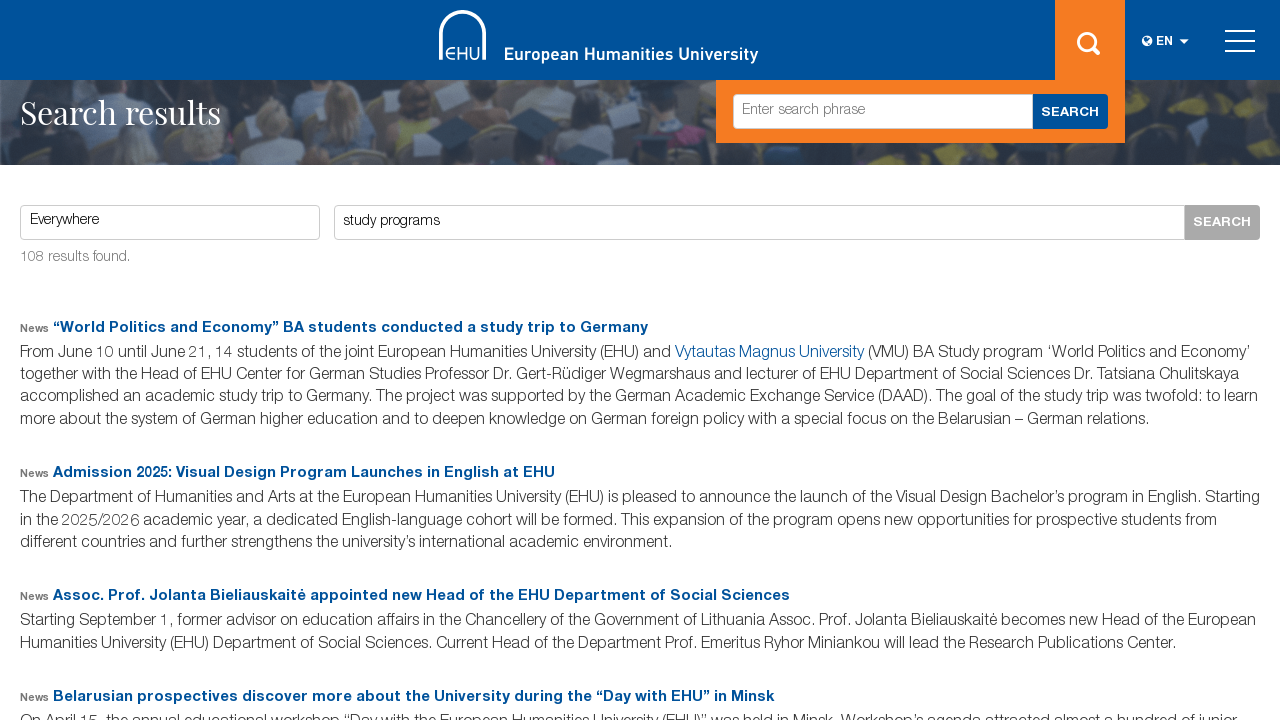

Search results page loaded with query 'study programs'
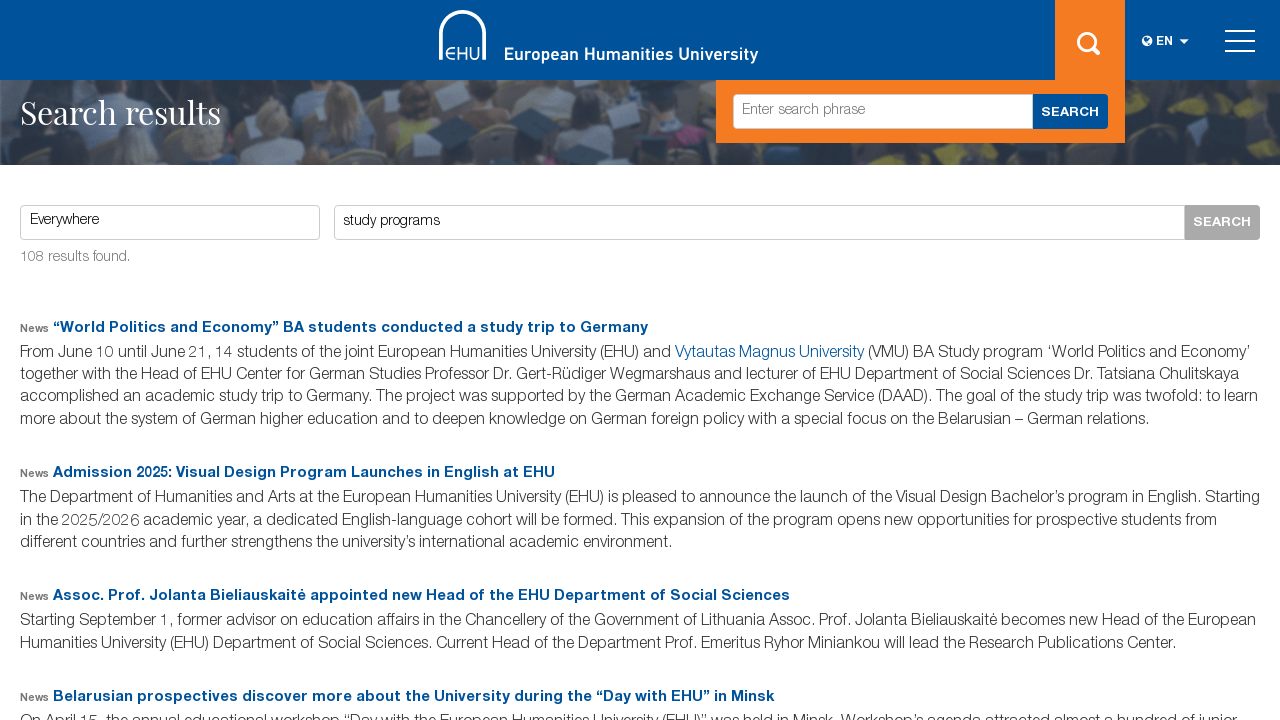

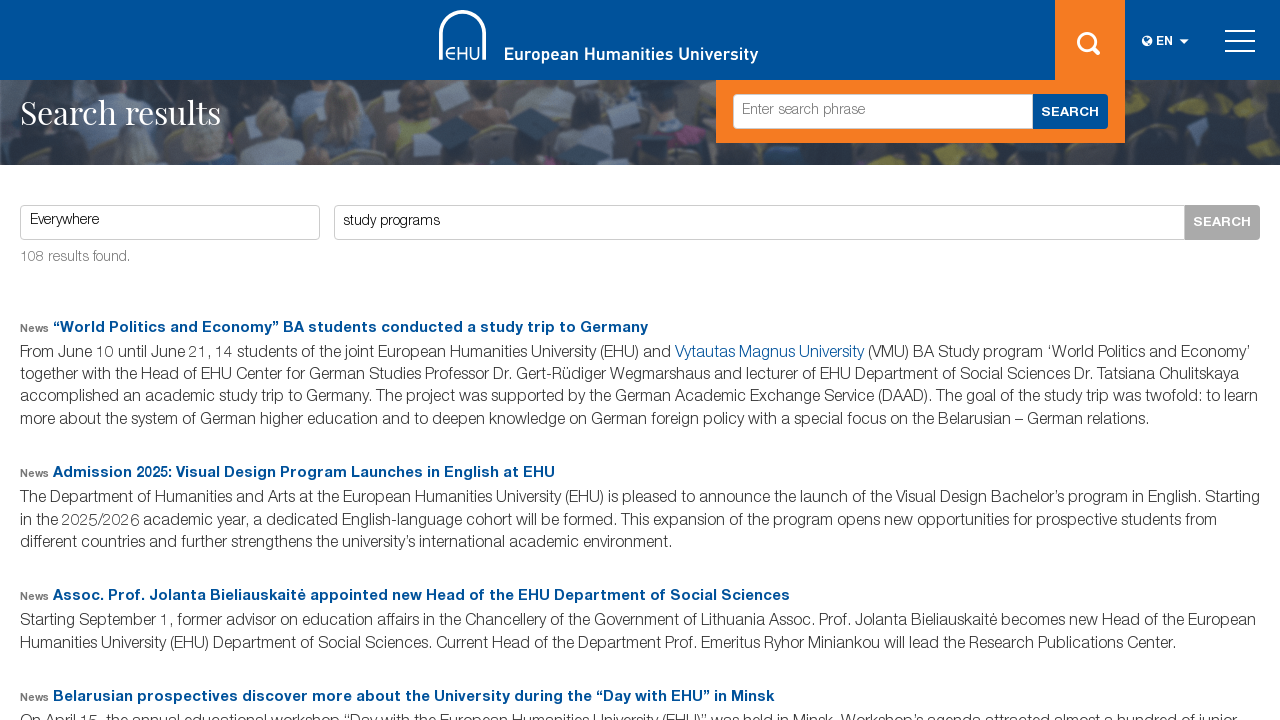